Tests that whitespace is trimmed from edited todo text

Starting URL: https://demo.playwright.dev/todomvc

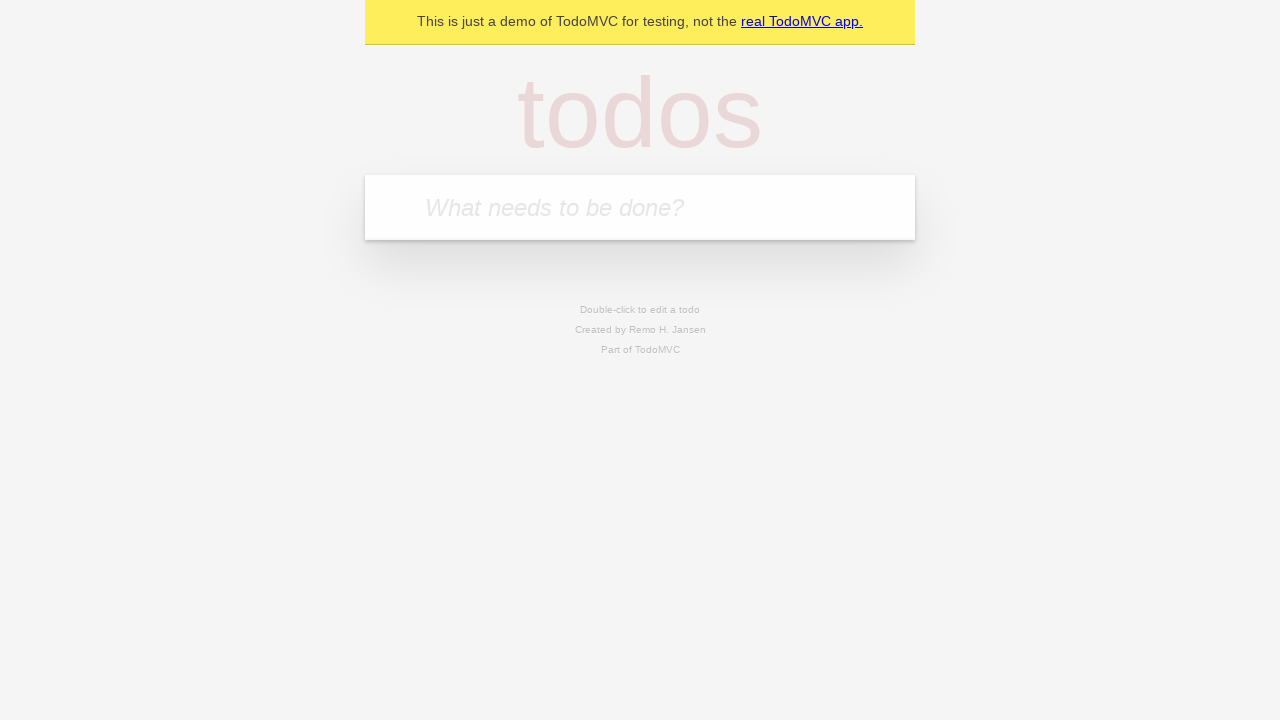

Filled todo input with 'buy some cheese' on internal:attr=[placeholder="What needs to be done?"i]
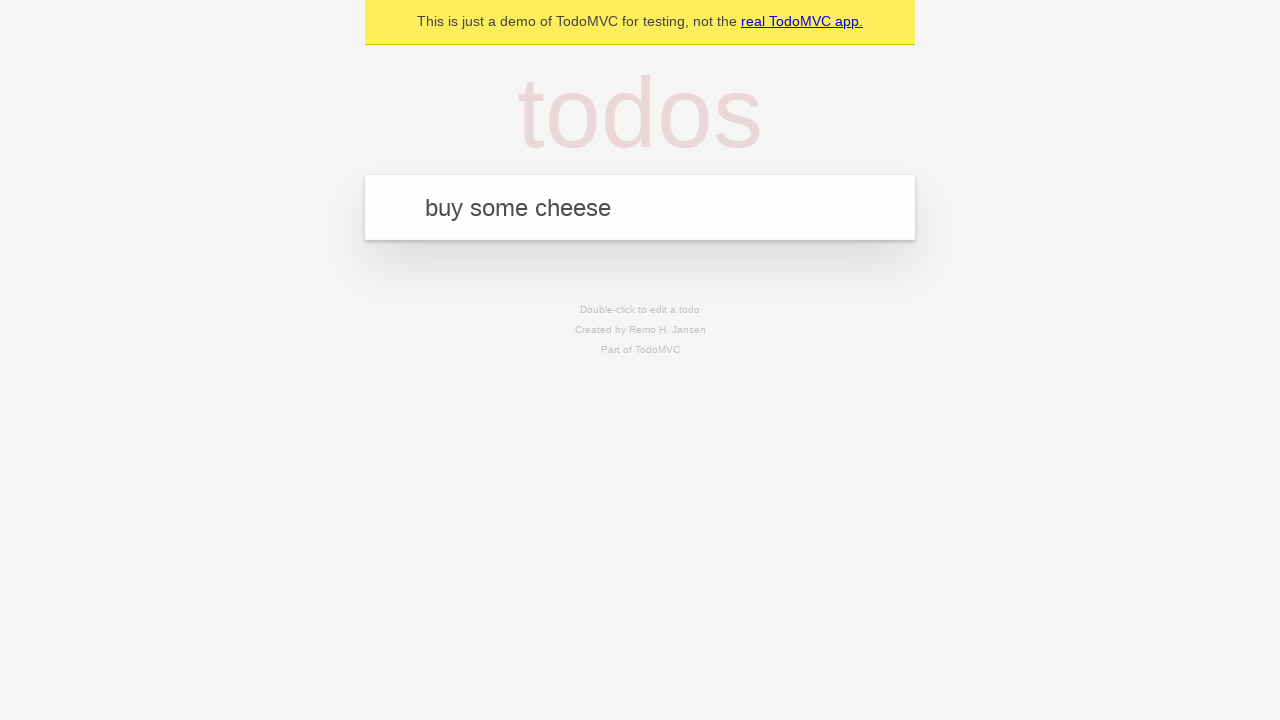

Pressed Enter to create first todo item on internal:attr=[placeholder="What needs to be done?"i]
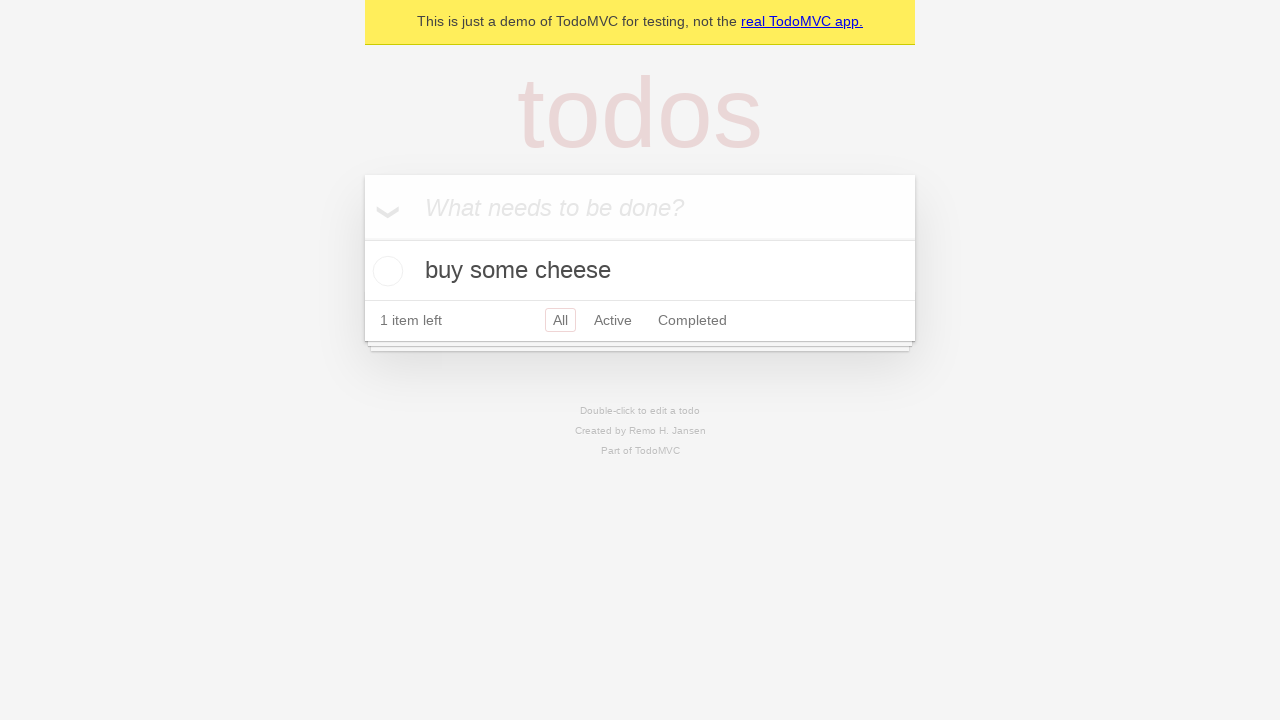

Filled todo input with 'feed the cat' on internal:attr=[placeholder="What needs to be done?"i]
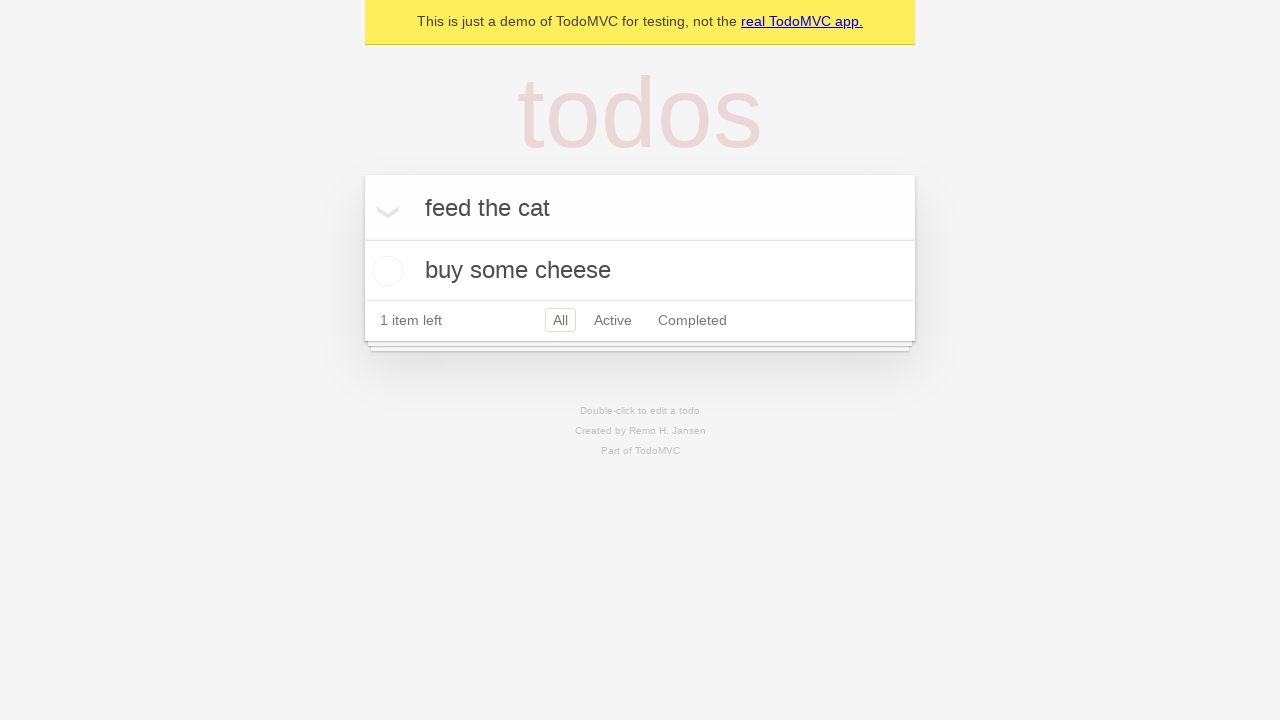

Pressed Enter to create second todo item on internal:attr=[placeholder="What needs to be done?"i]
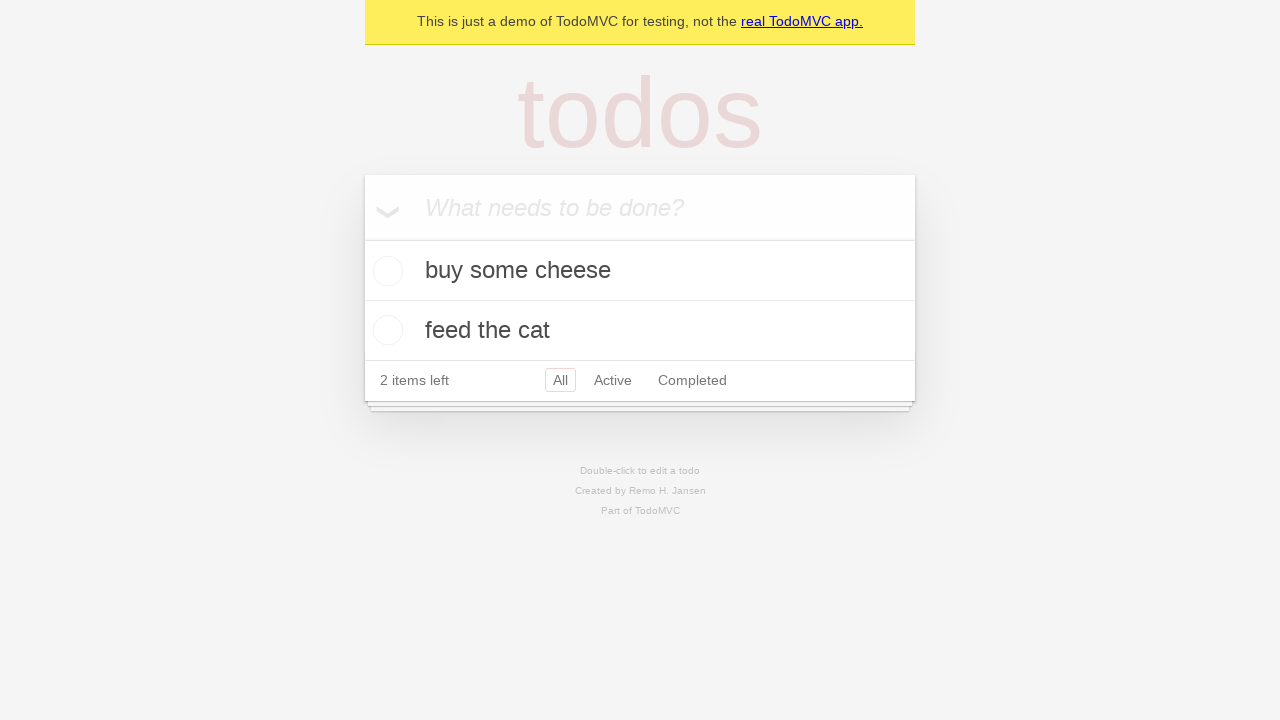

Filled todo input with 'book a doctors appointment' on internal:attr=[placeholder="What needs to be done?"i]
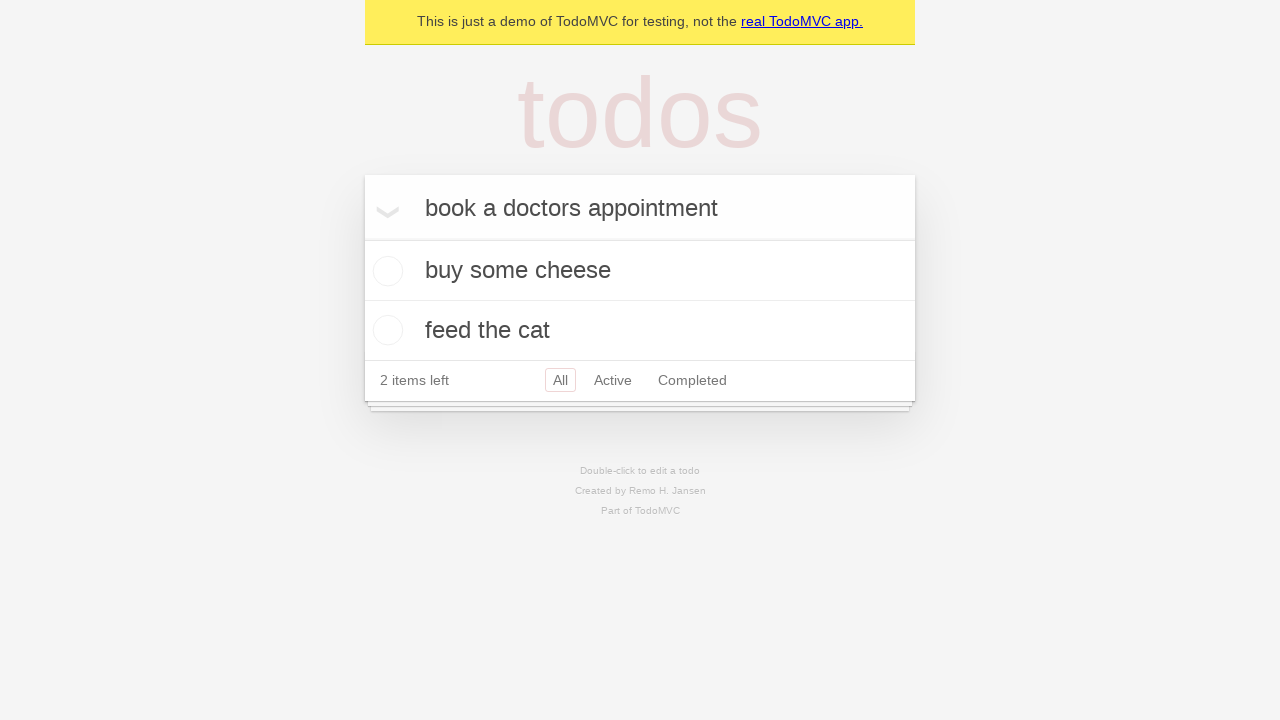

Pressed Enter to create third todo item on internal:attr=[placeholder="What needs to be done?"i]
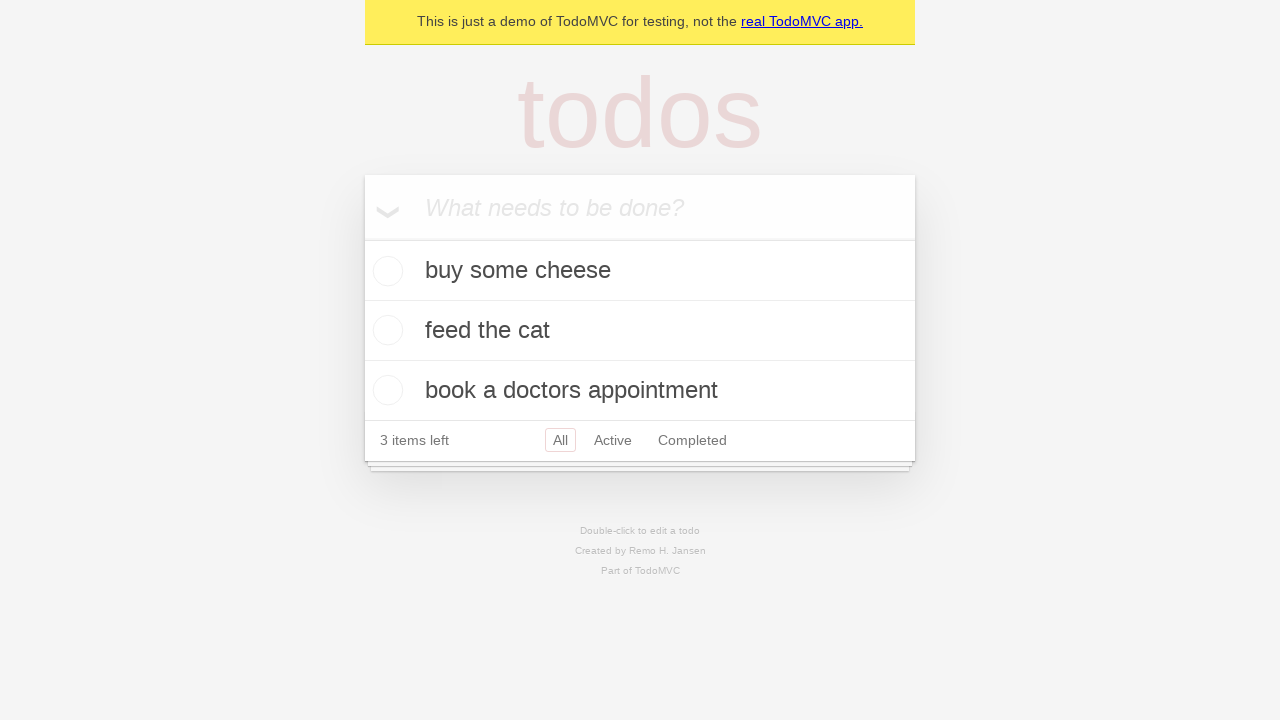

Double-clicked second todo item to enter edit mode at (640, 331) on internal:testid=[data-testid="todo-item"s] >> nth=1
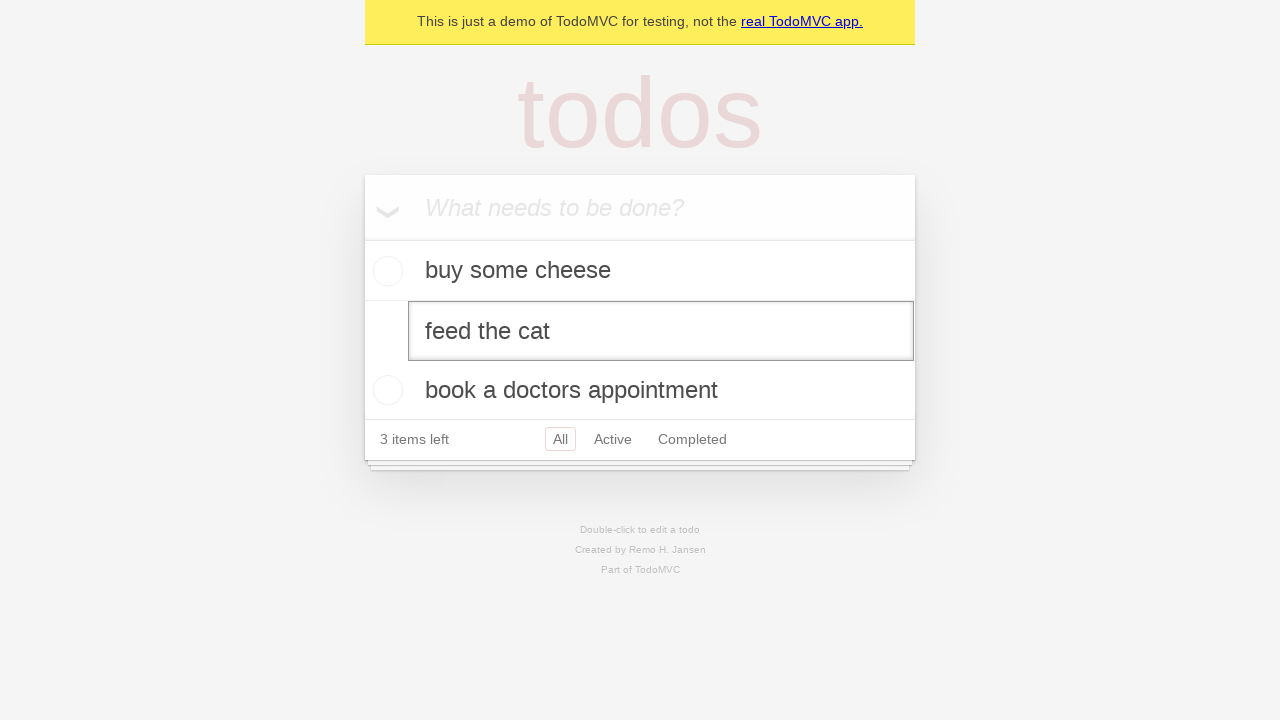

Filled edit field with whitespace-padded text '    buy some sausages    ' on internal:testid=[data-testid="todo-item"s] >> nth=1 >> internal:role=textbox[nam
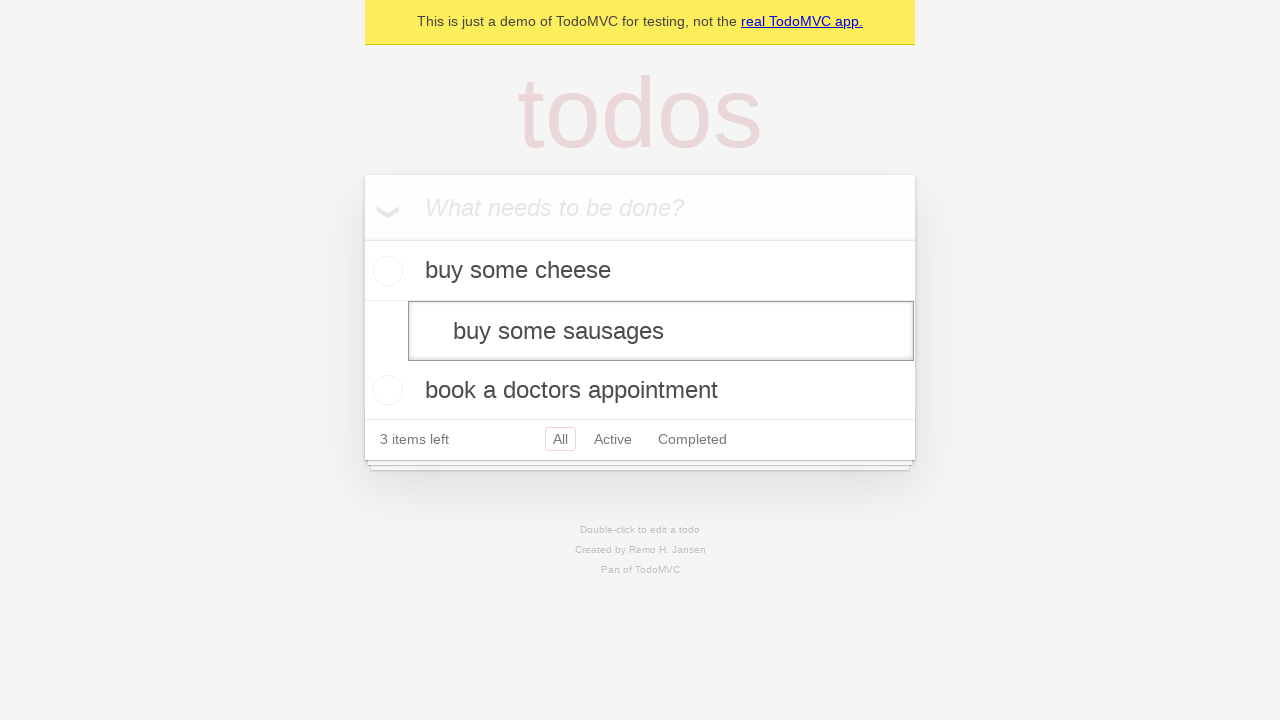

Pressed Enter to confirm edit and verify whitespace is trimmed on internal:testid=[data-testid="todo-item"s] >> nth=1 >> internal:role=textbox[nam
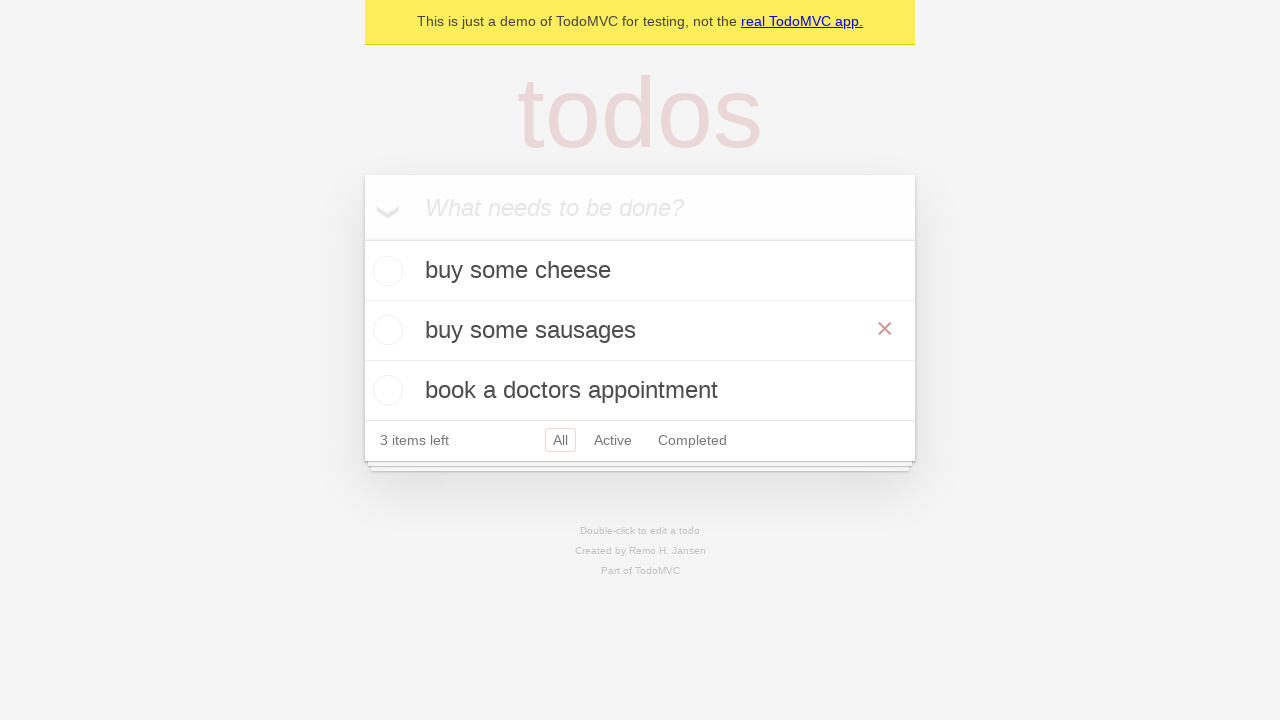

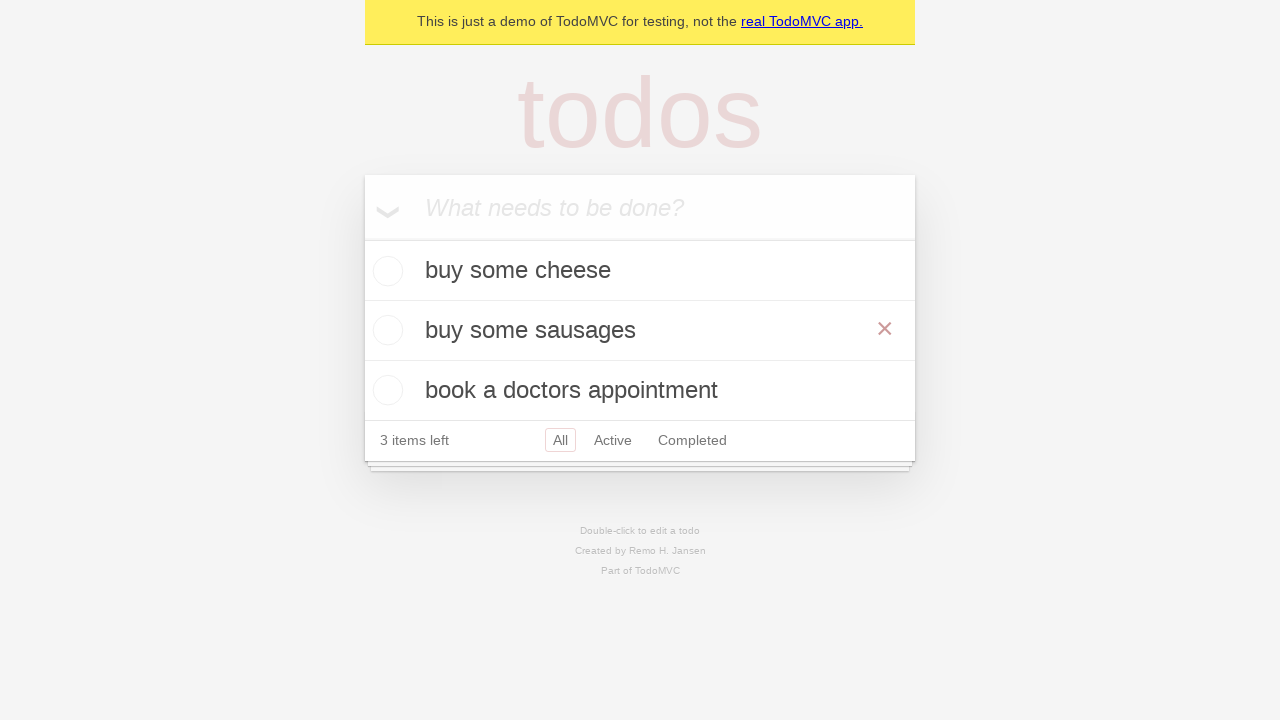